Tests right-click context menu functionality by performing a right-click action on a designated element

Starting URL: https://swisnl.github.io/jQuery-contextMenu/demo.html

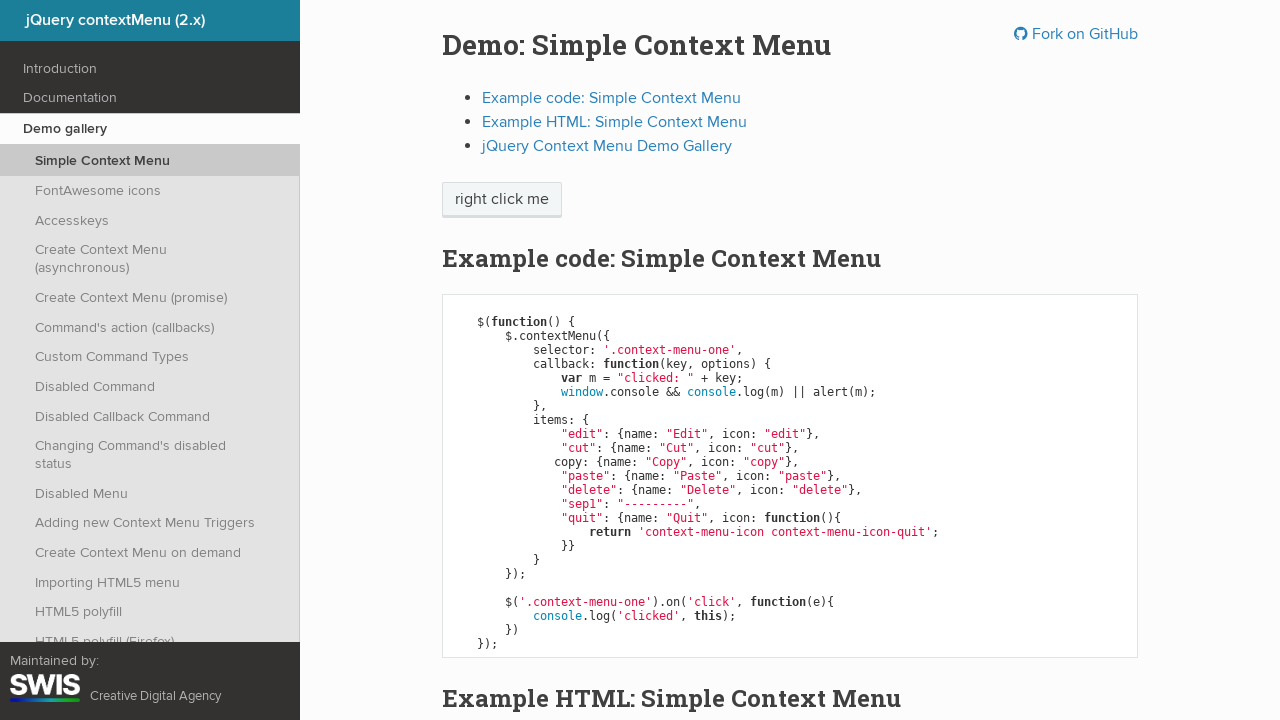

Located the 'right click me' element
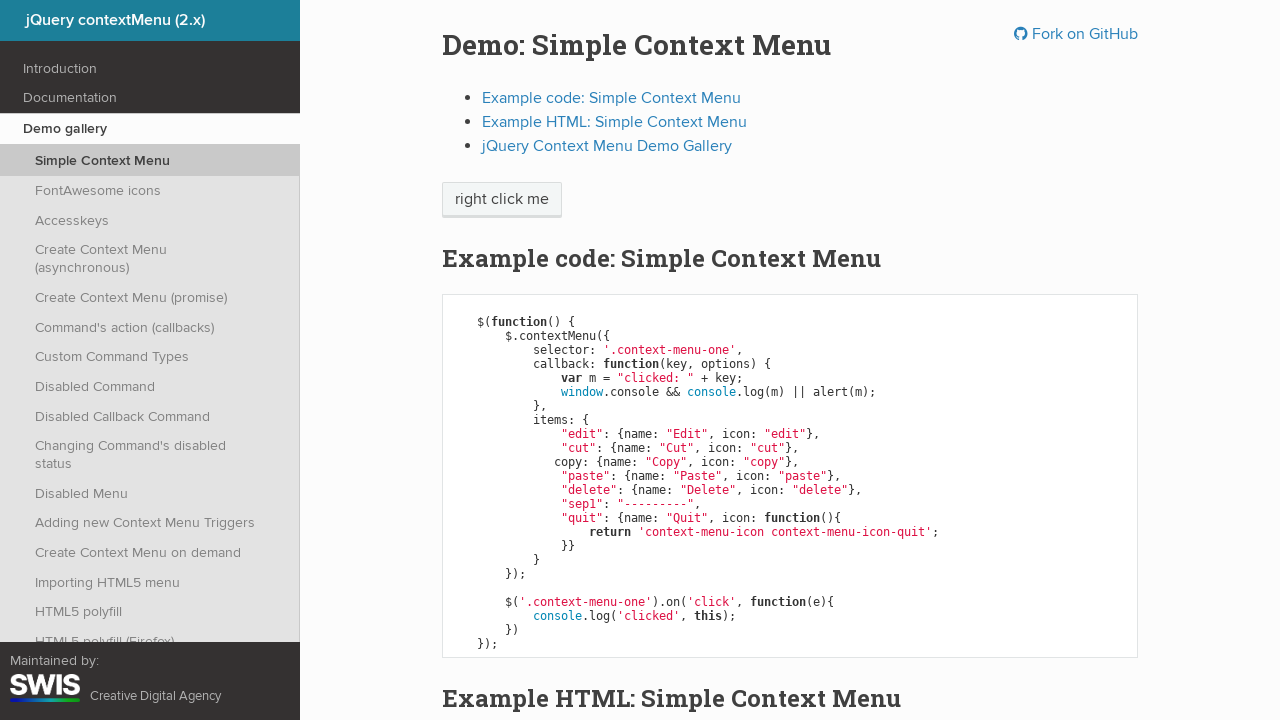

Performed right-click on the element at (502, 200) on xpath=//span[text()='right click me']
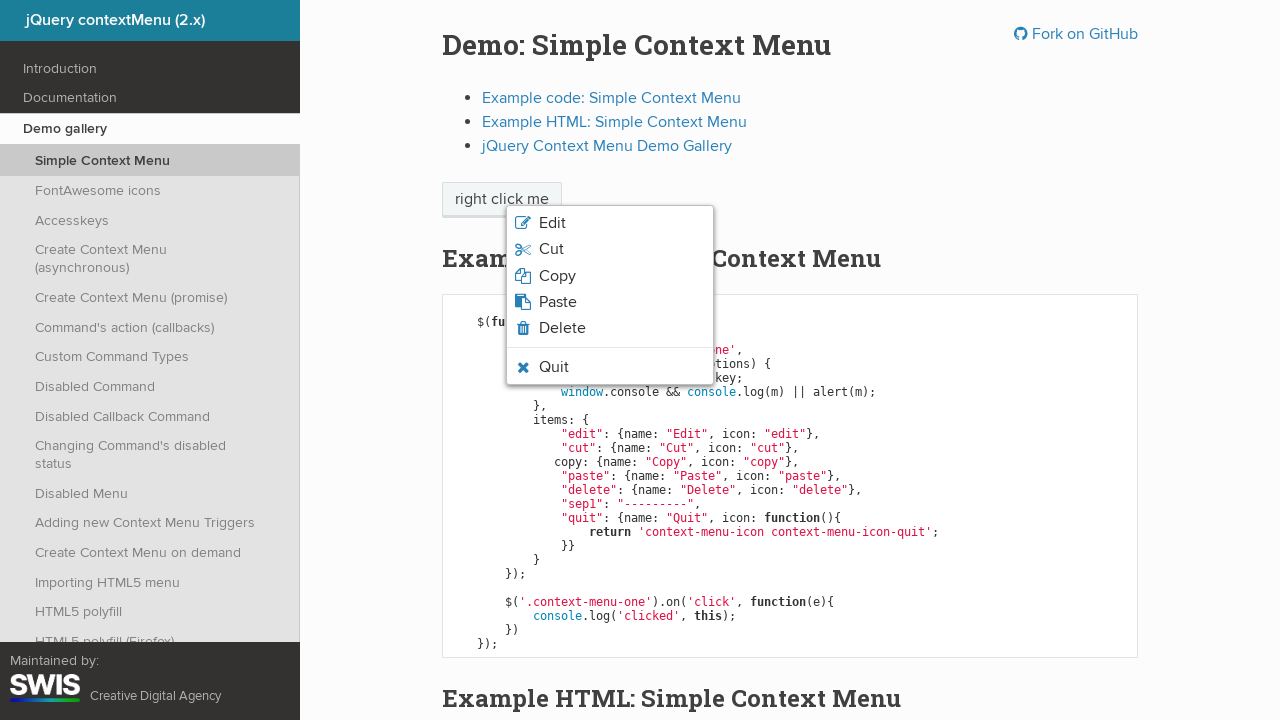

Waited for context menu to appear
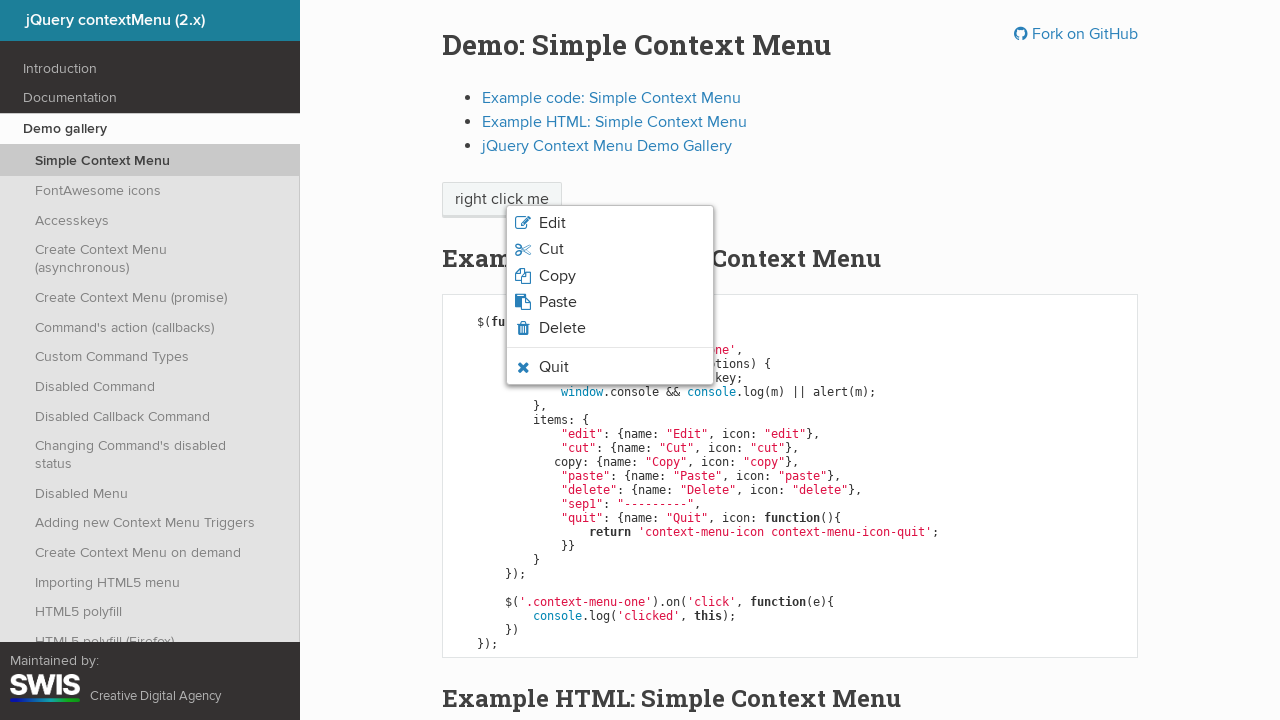

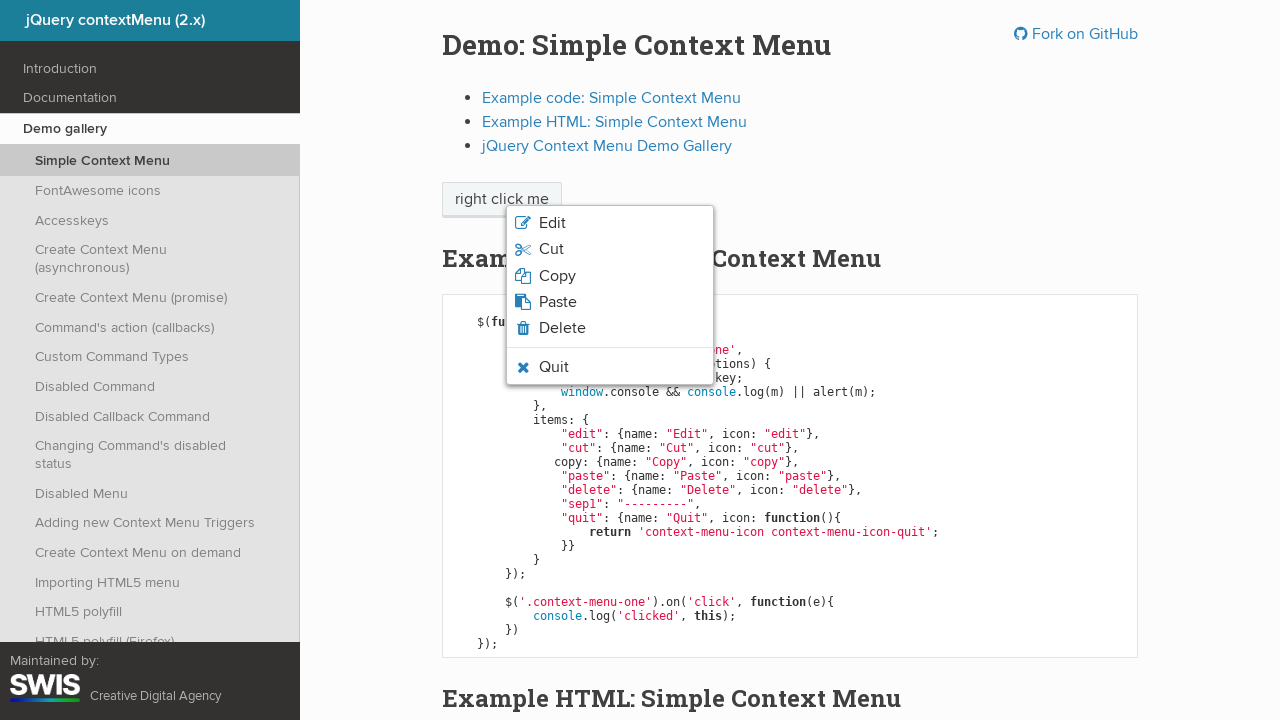